Tests the number entry page by entering a valid number and verifying the alert message

Starting URL: https://kristinek.github.io/site/tasks/enter_a_number

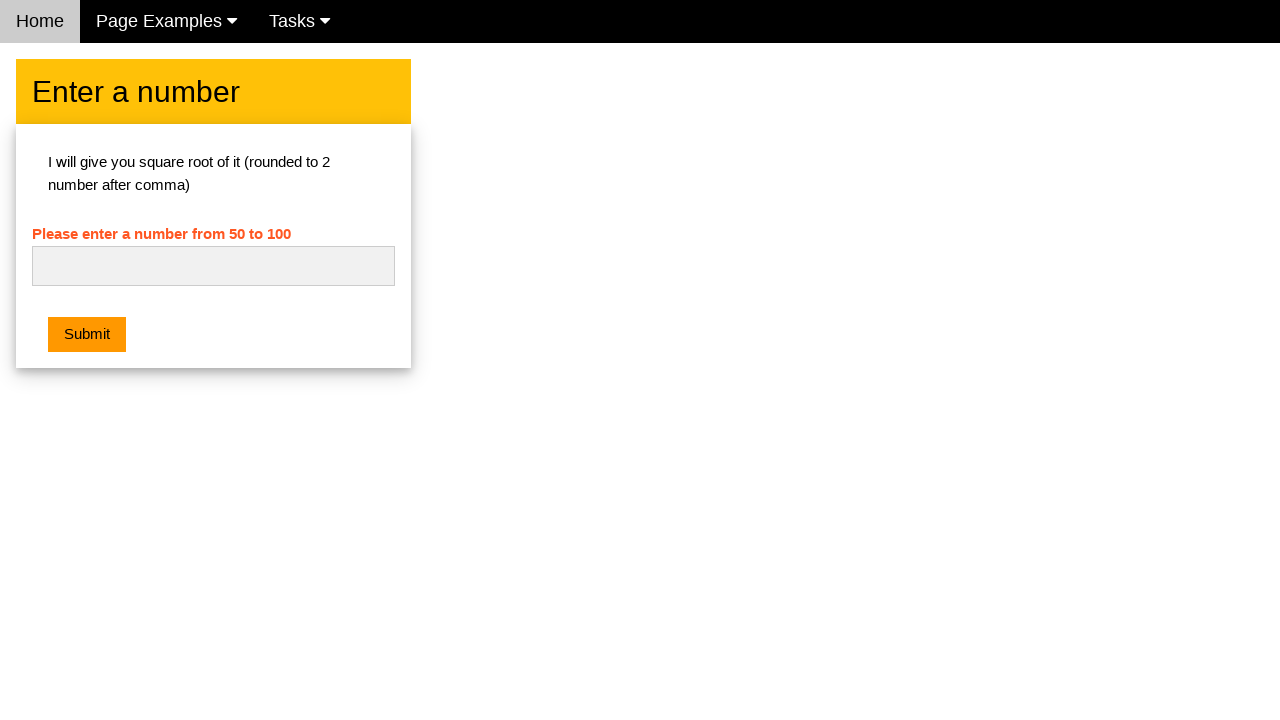

Set up dialog handler to capture alert messages
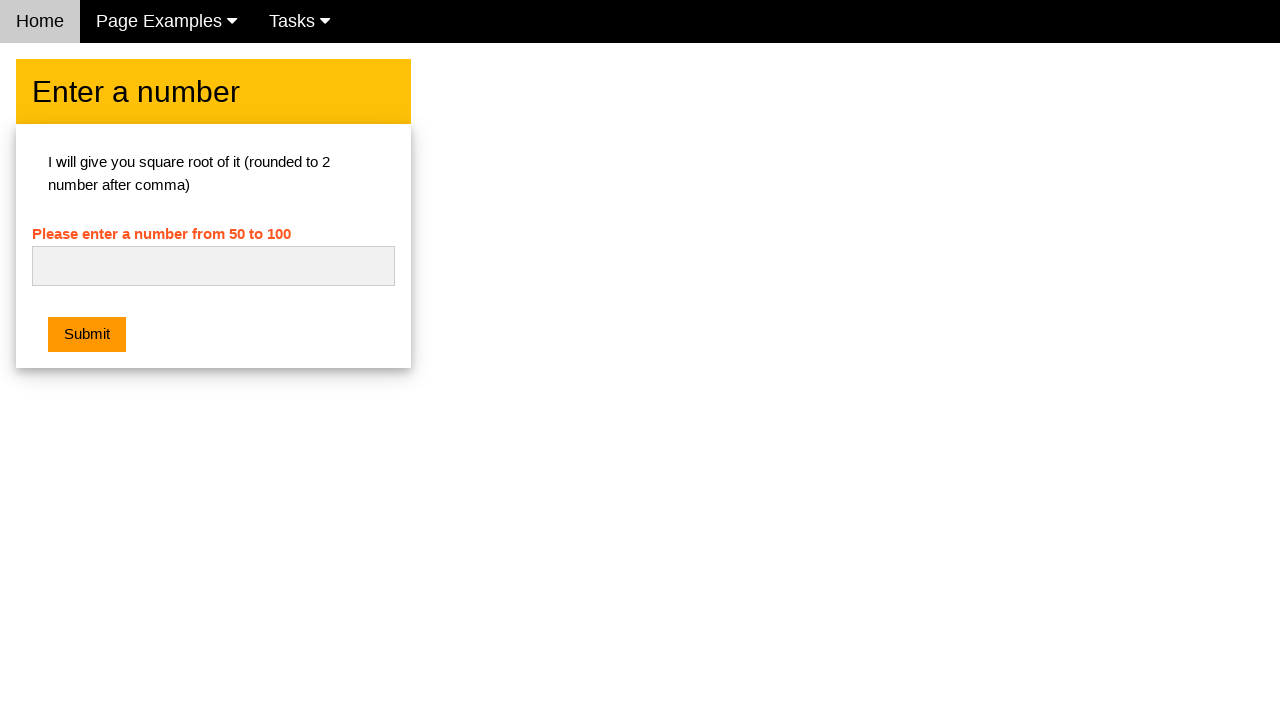

Cleared the number input field on #numb
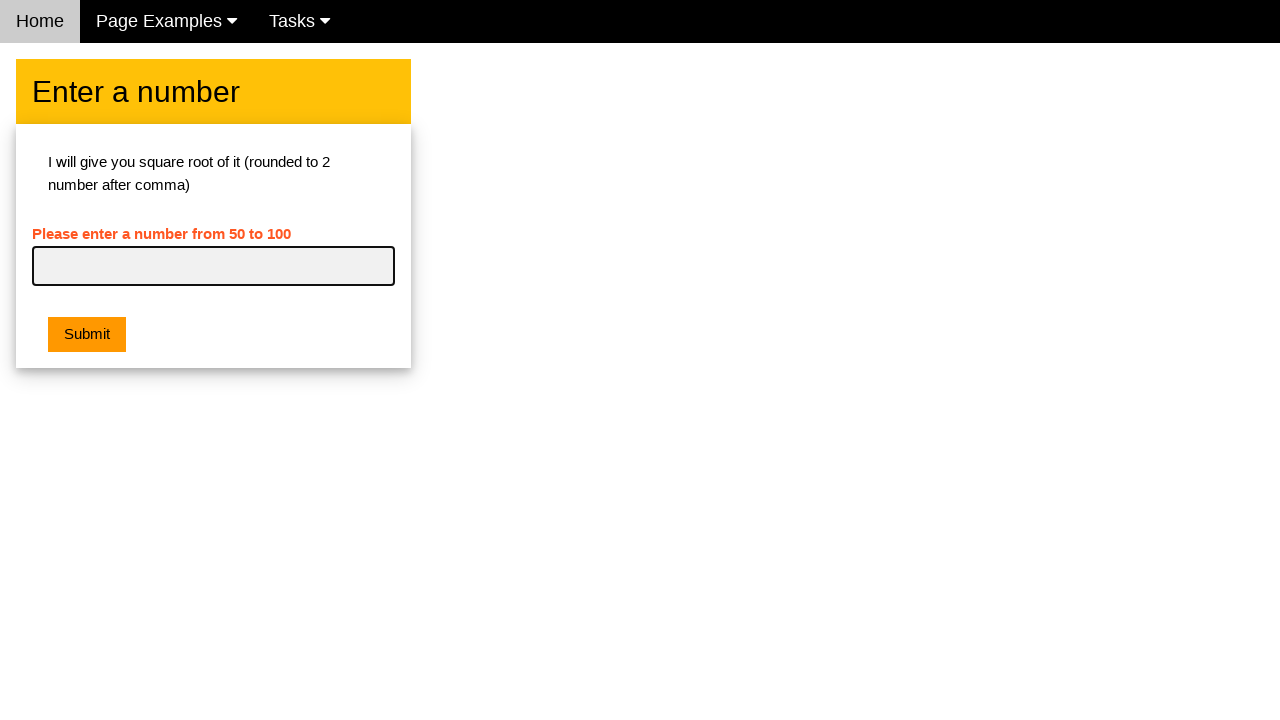

Entered '50' into the number input field on #numb
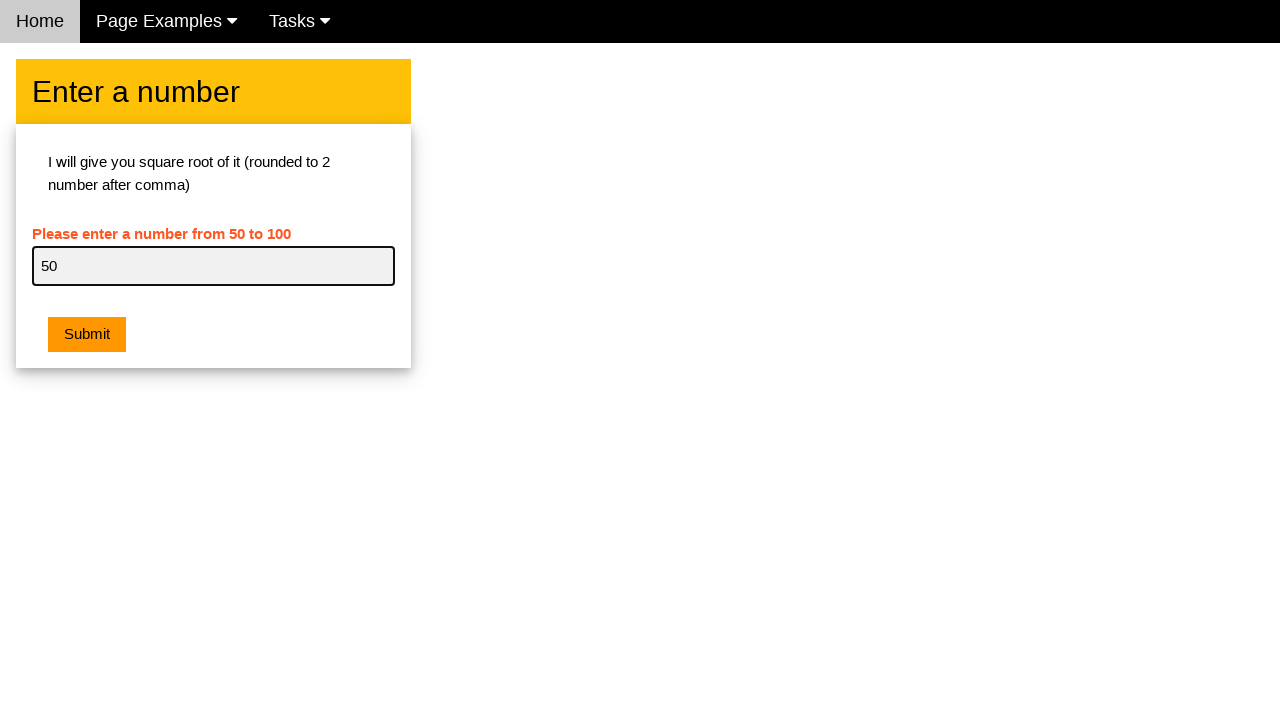

Clicked the submit button at (87, 335) on .w3-btn
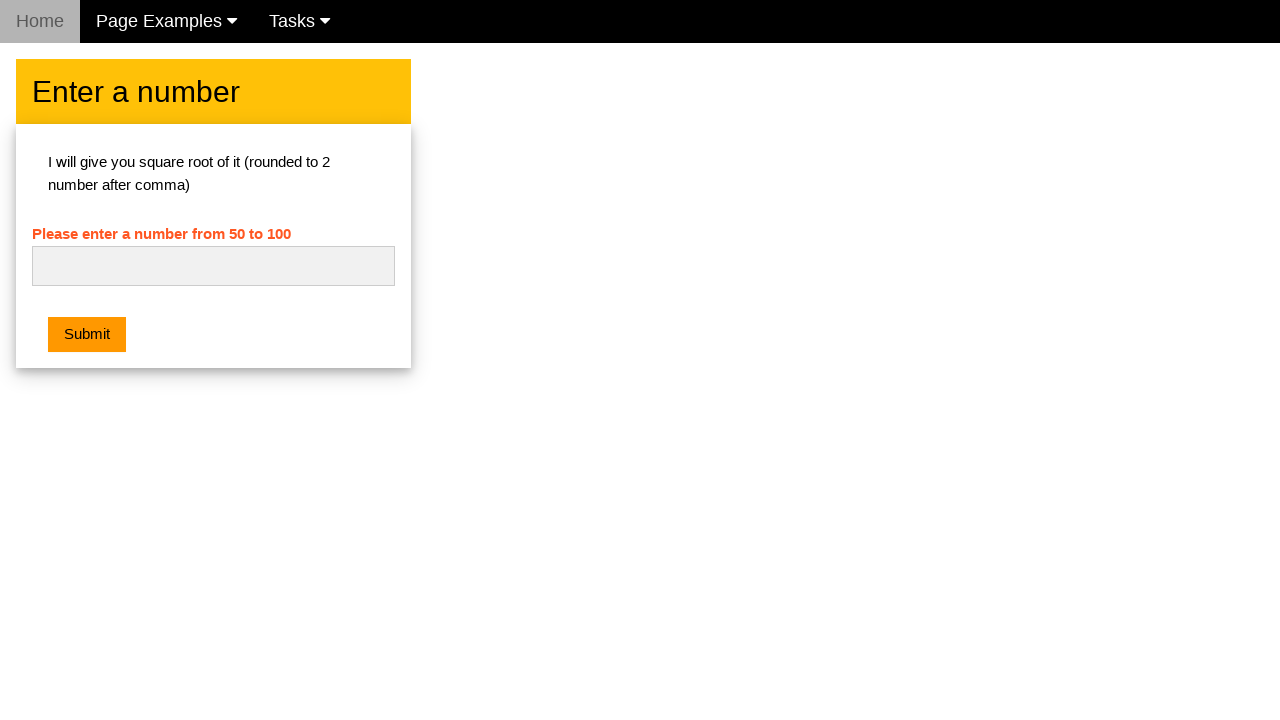

Waited 500ms for alert dialog to be processed
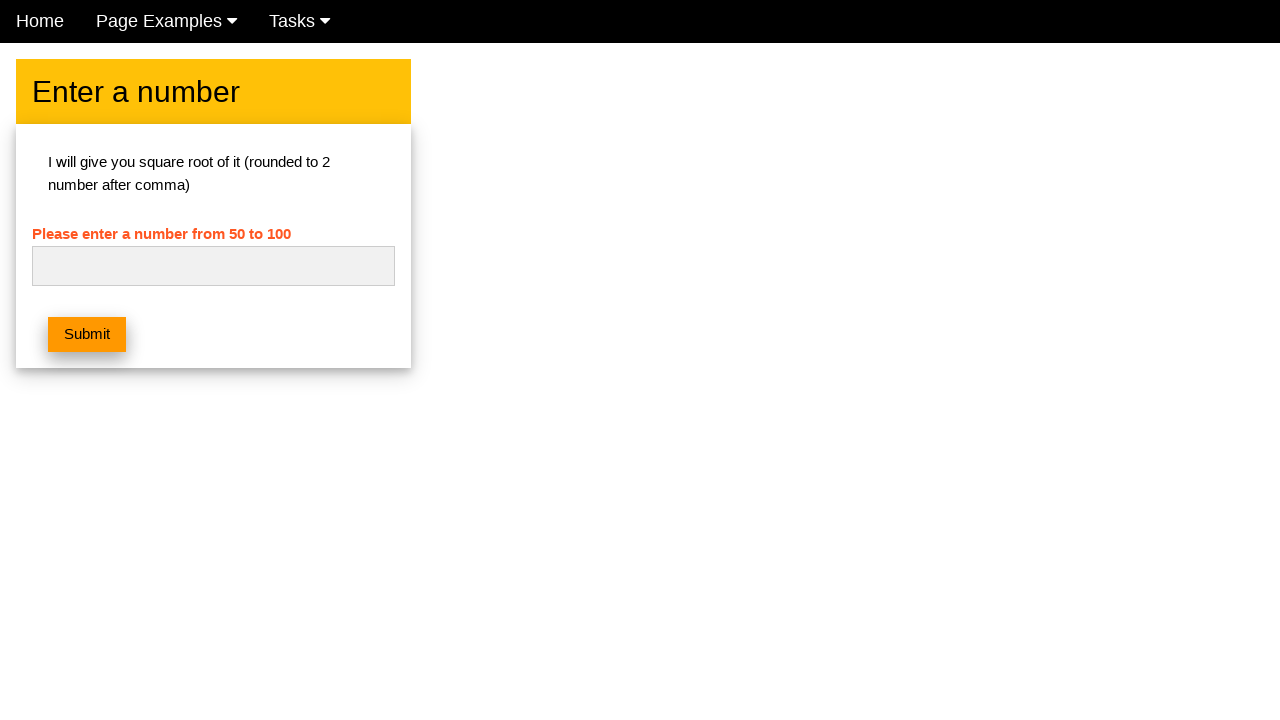

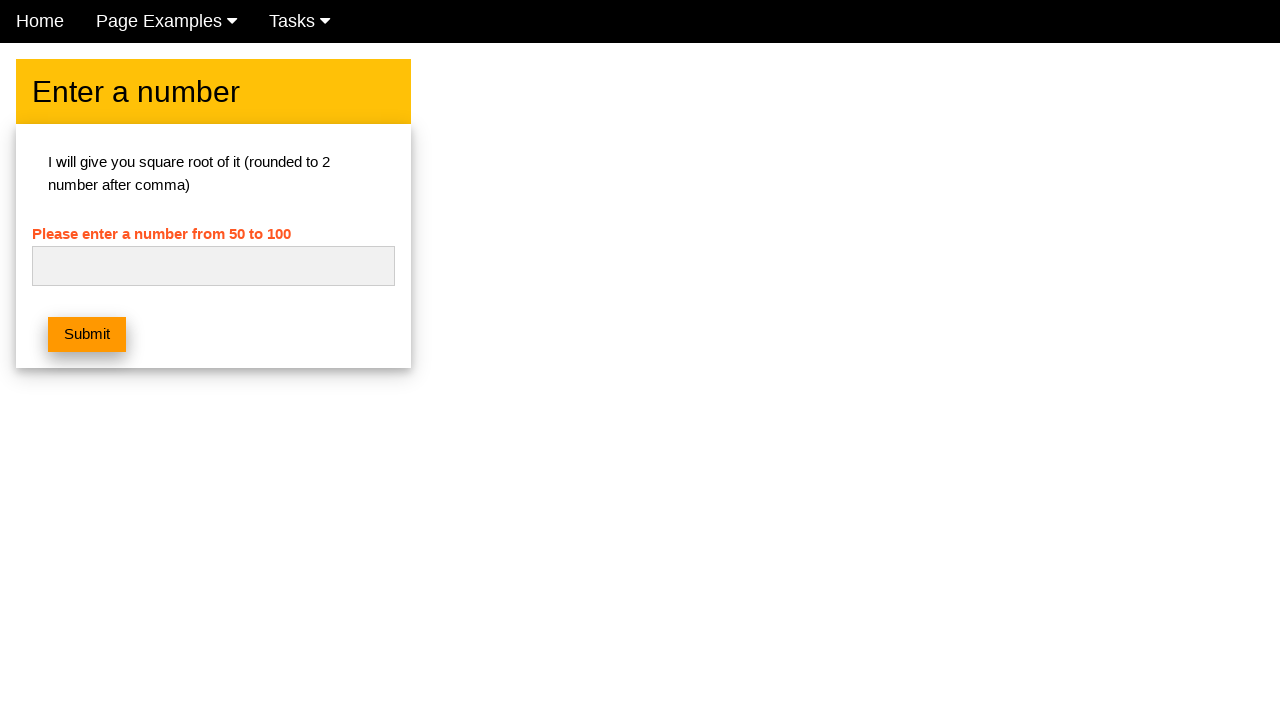